Tests dynamic element addition and removal by clicking Add Element button 5 times to create elements, then clicking Delete button 5 times to remove them

Starting URL: https://the-internet.herokuapp.com/add_remove_elements/

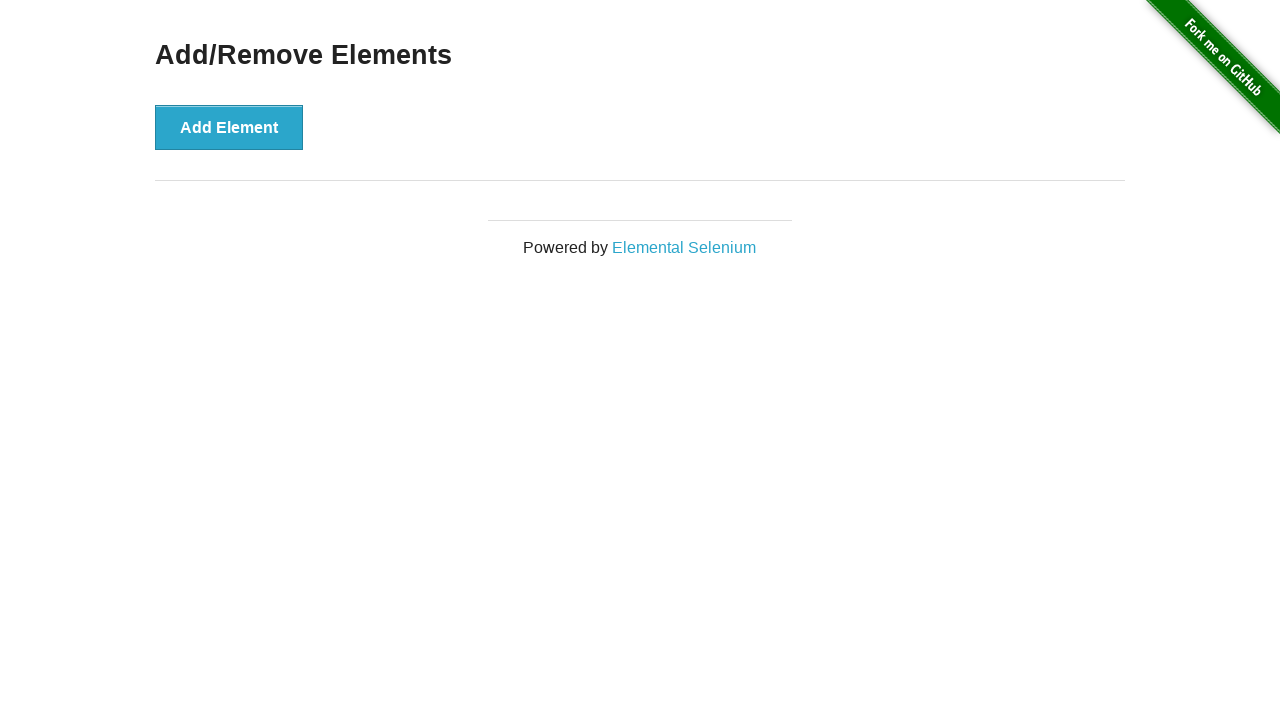

Clicked Add Element button at (229, 127) on button[onclick='addElement()']
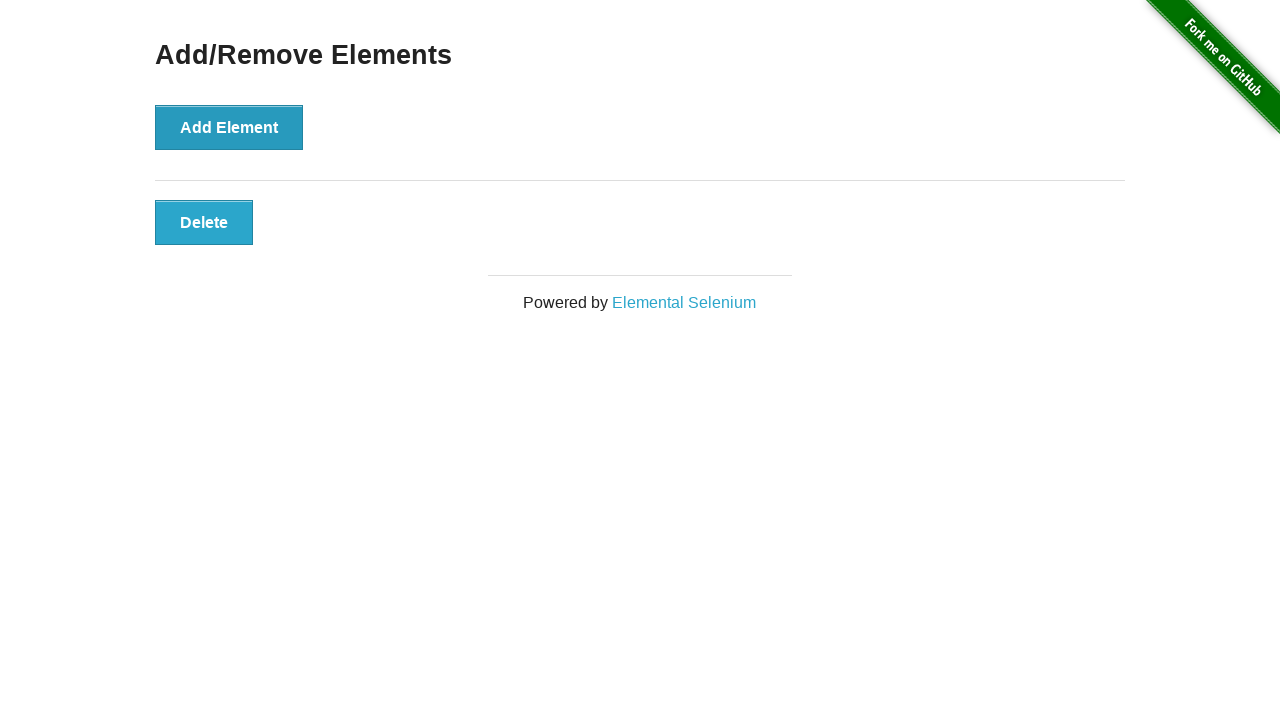

Clicked Add Element button at (229, 127) on button[onclick='addElement()']
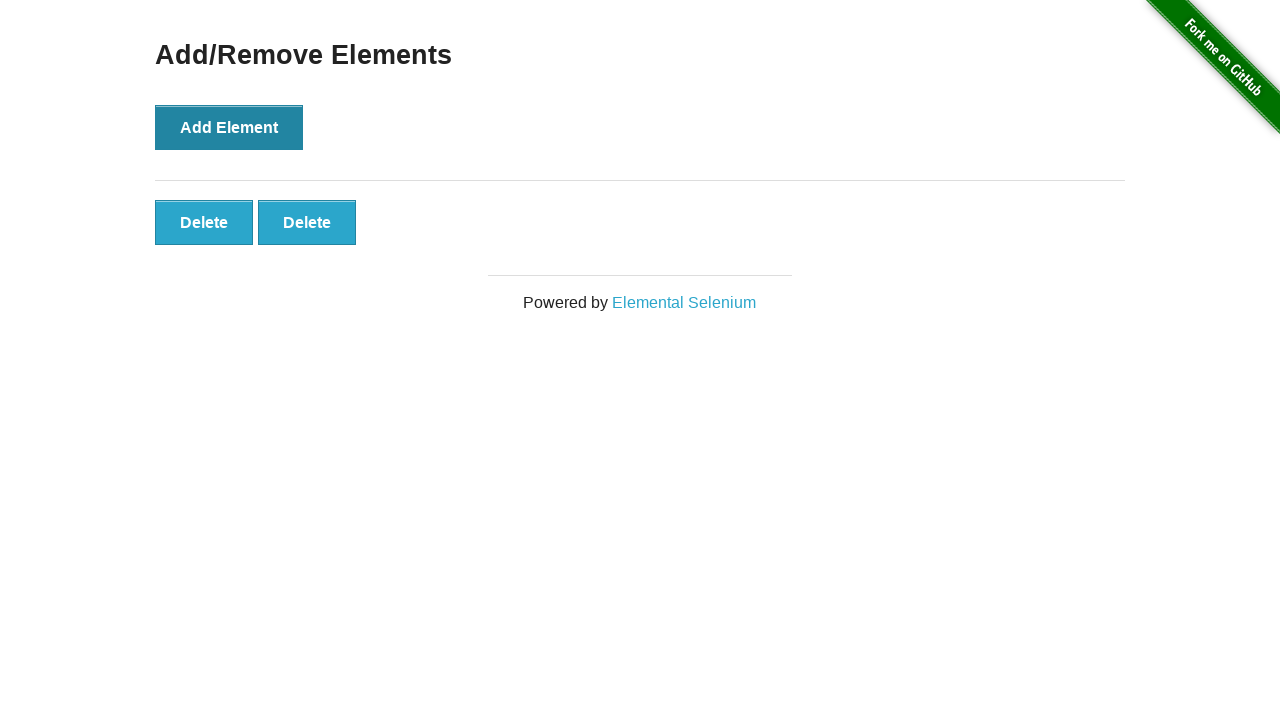

Clicked Add Element button at (229, 127) on button[onclick='addElement()']
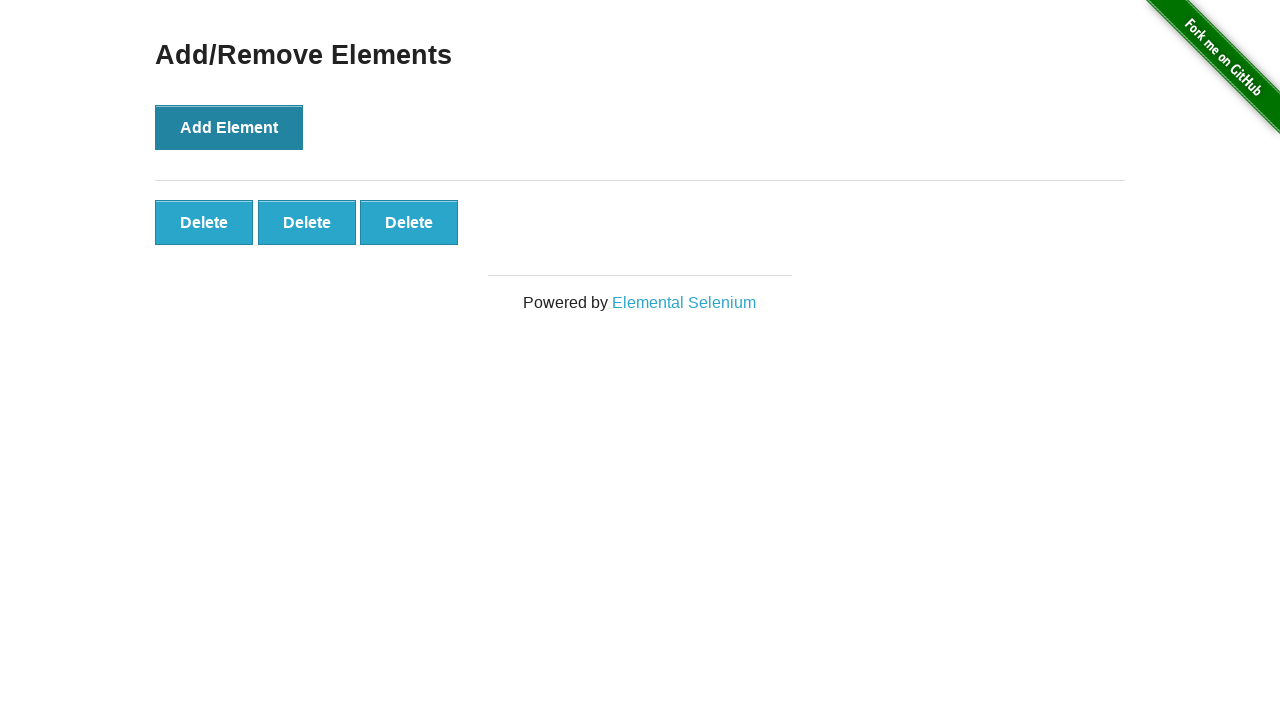

Clicked Add Element button at (229, 127) on button[onclick='addElement()']
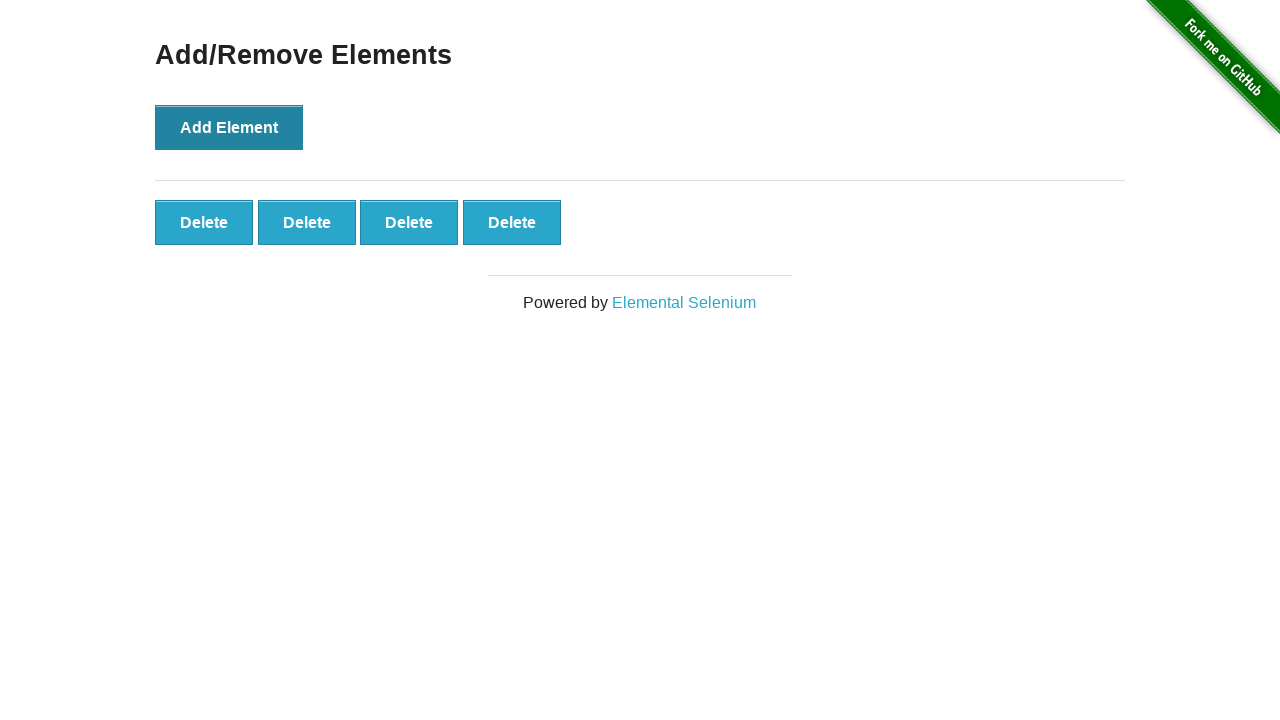

Clicked Add Element button at (229, 127) on button[onclick='addElement()']
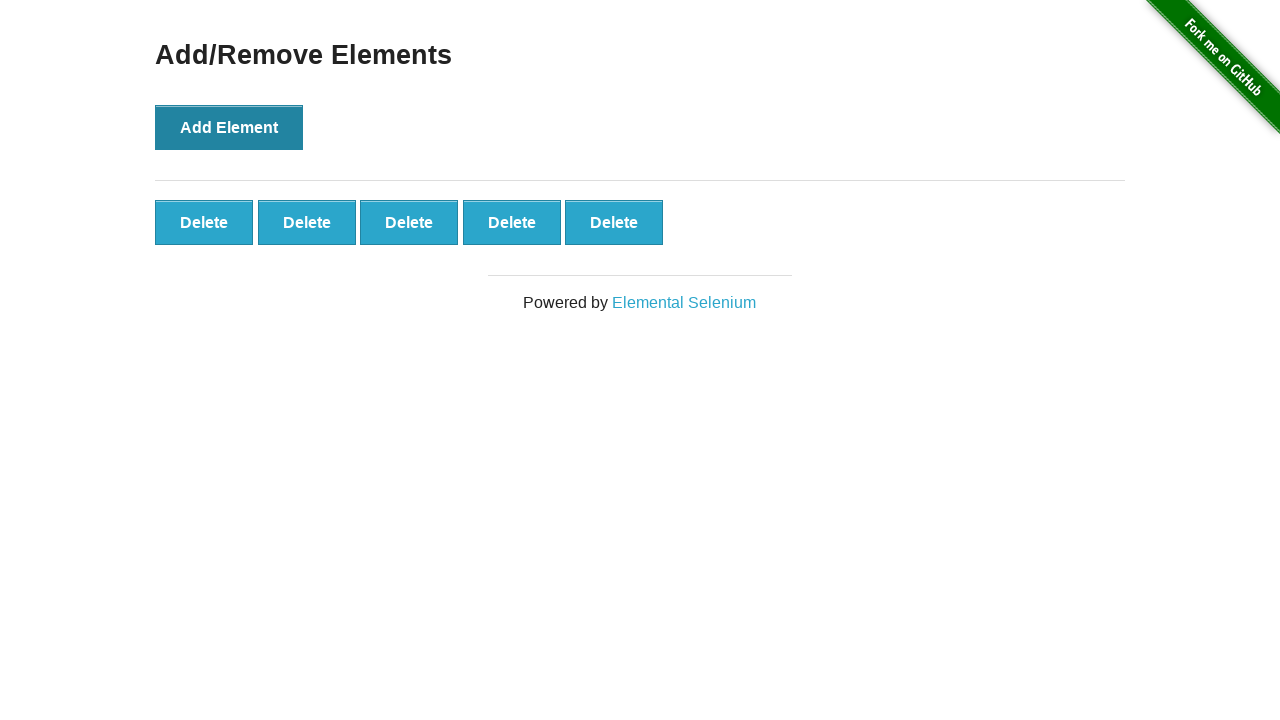

Waited 2 seconds for elements to be rendered
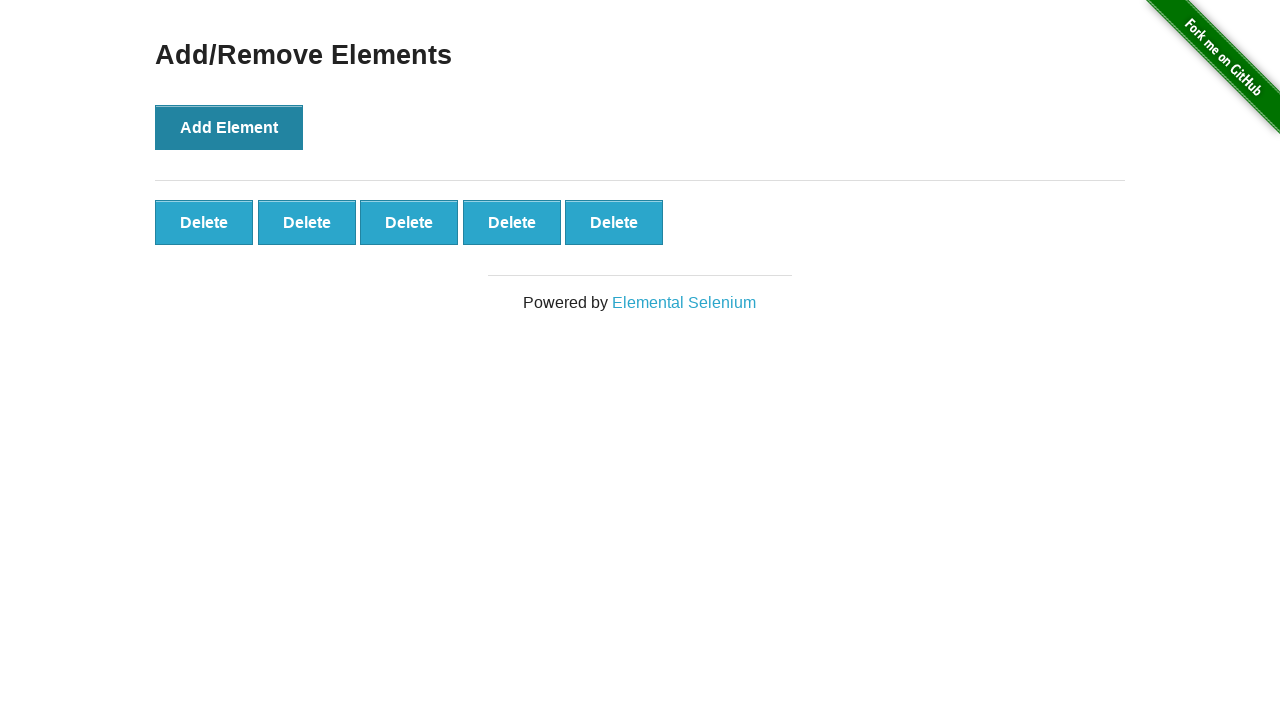

Clicked Delete button to remove element at (204, 222) on button[onclick='deleteElement()']
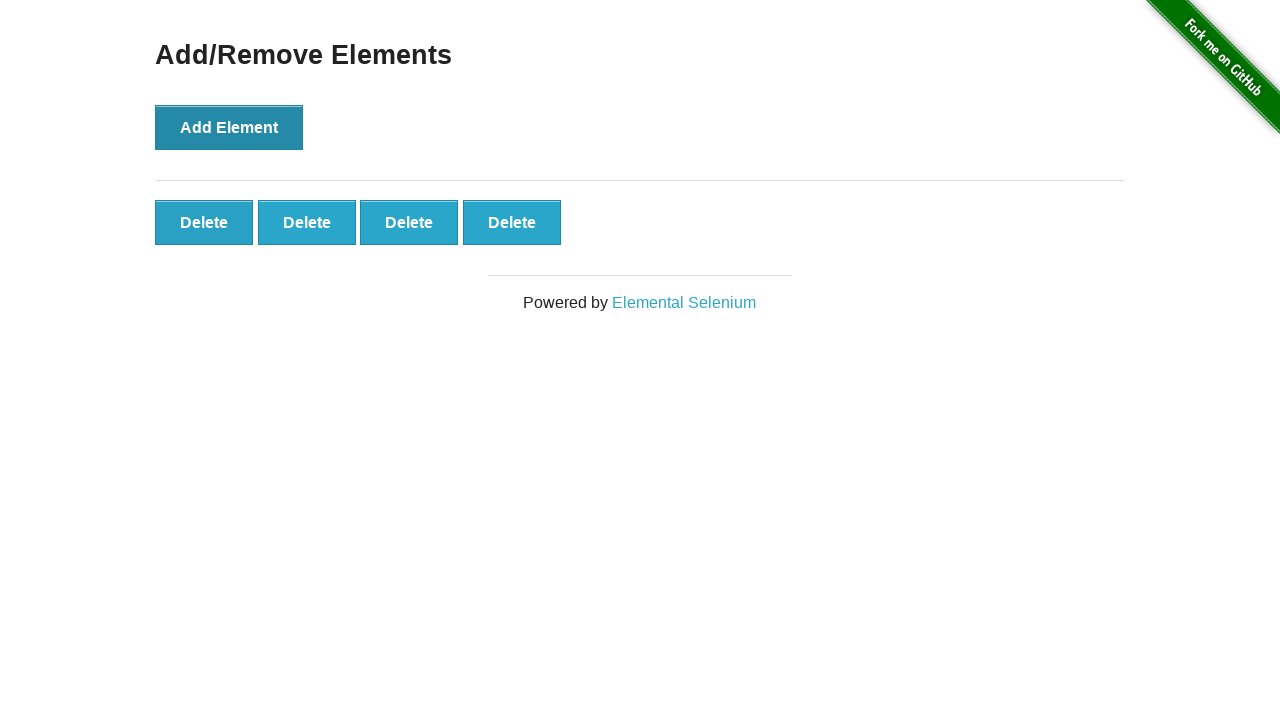

Clicked Delete button to remove element at (204, 222) on button[onclick='deleteElement()']
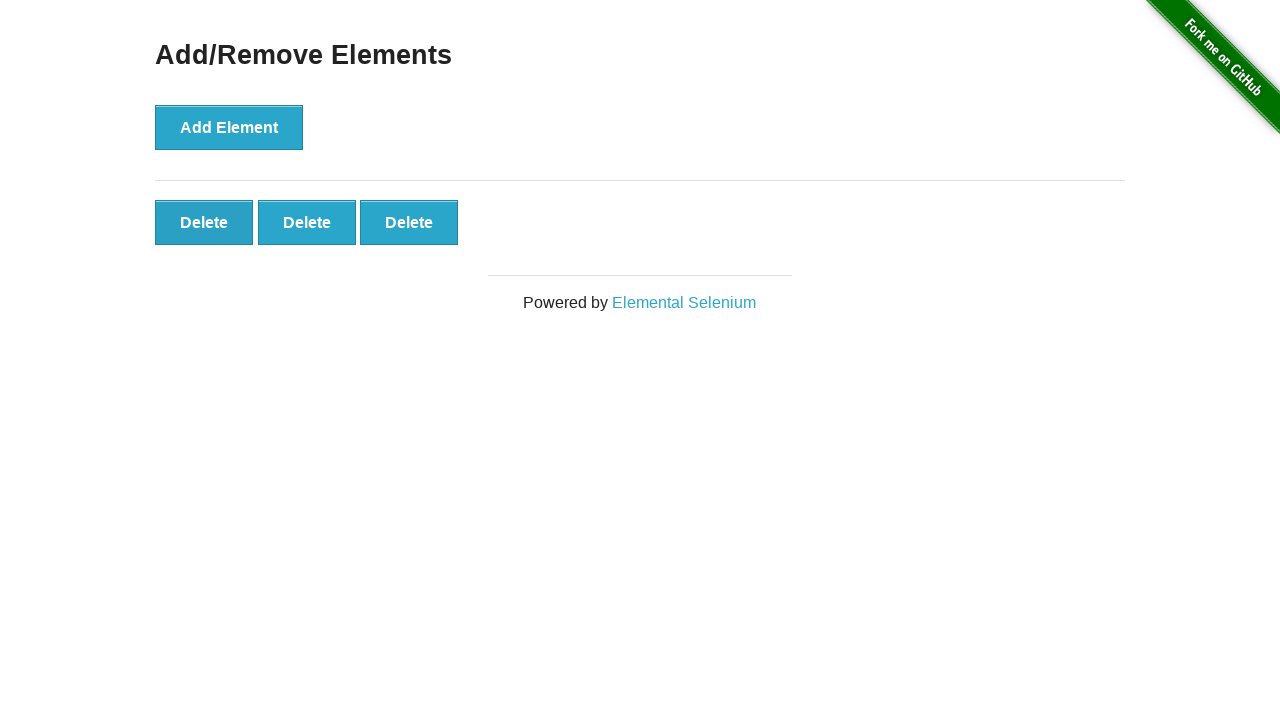

Clicked Delete button to remove element at (204, 222) on button[onclick='deleteElement()']
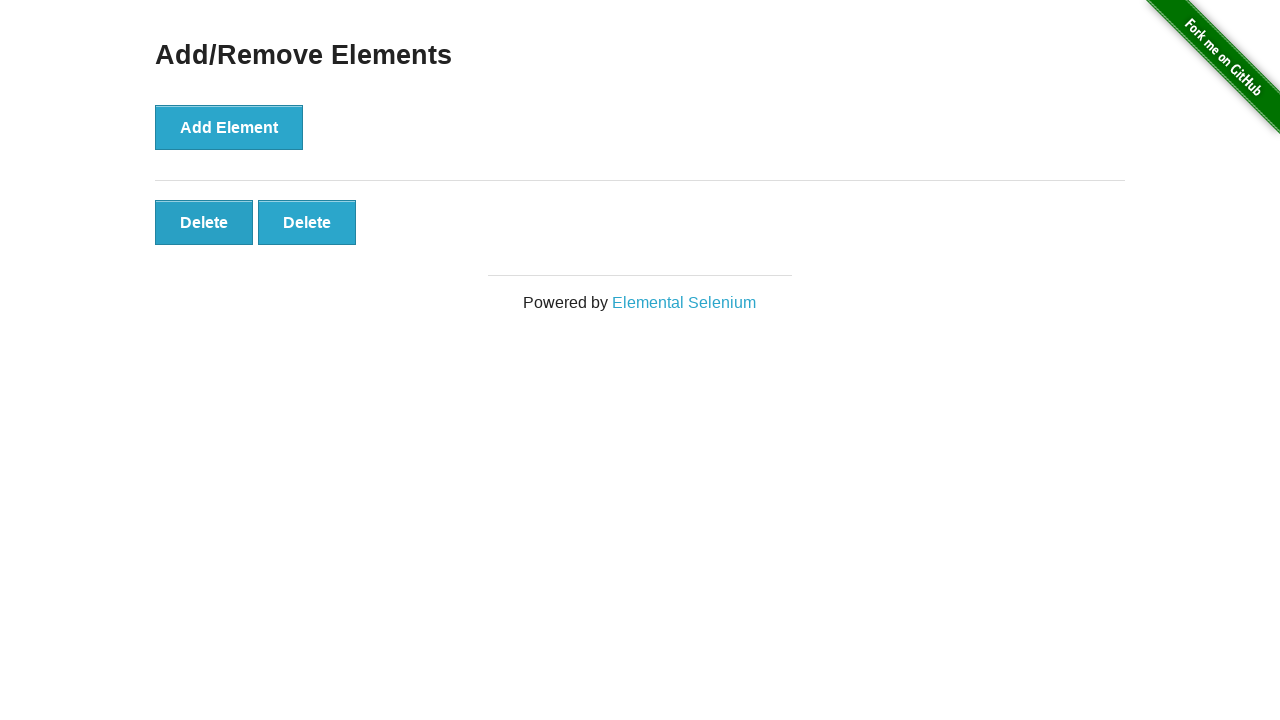

Clicked Delete button to remove element at (204, 222) on button[onclick='deleteElement()']
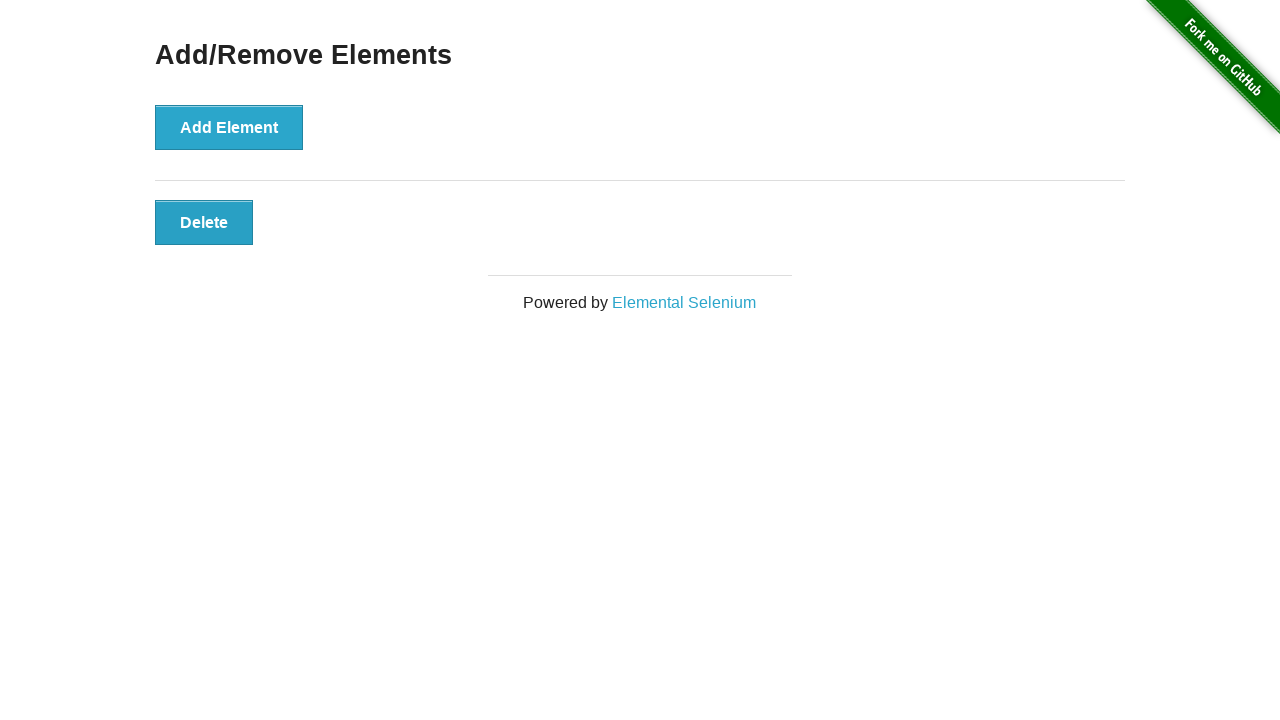

Clicked Delete button to remove element at (204, 222) on button[onclick='deleteElement()']
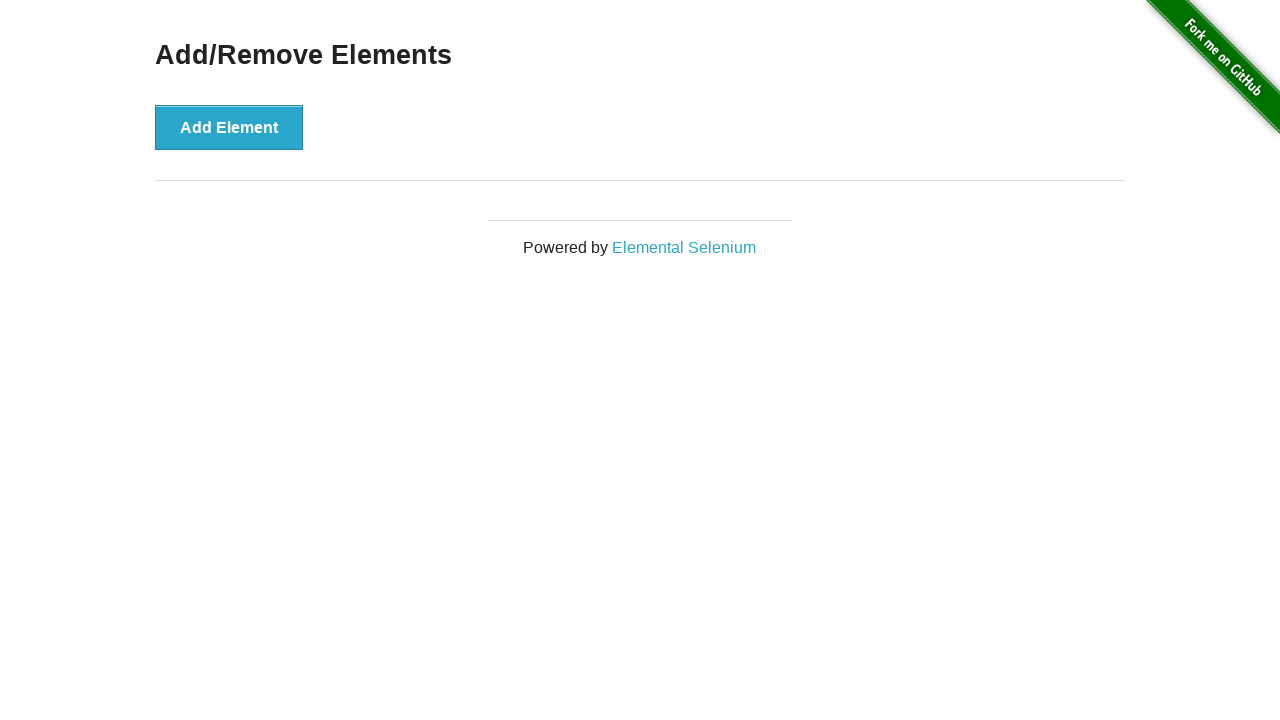

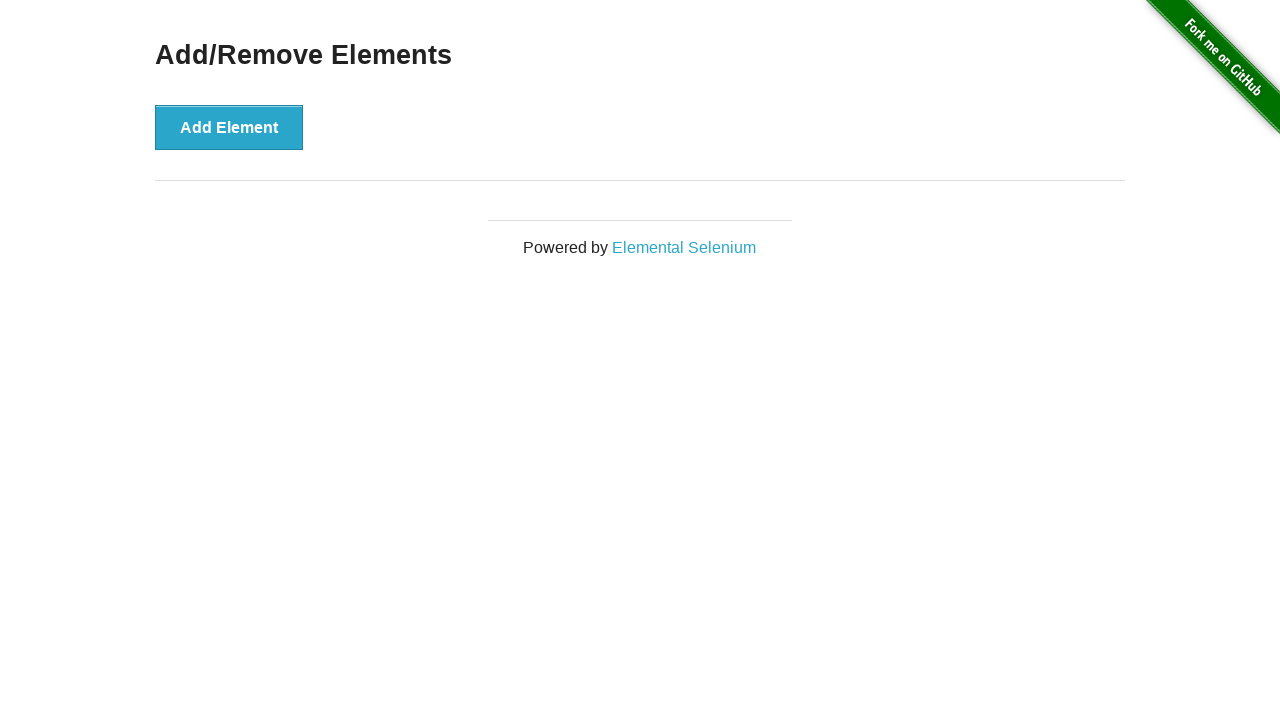